Navigates to the USCIS (U.S. Citizenship and Immigration Services) government website and waits for the page to load.

Starting URL: https://www.uscis.gov/

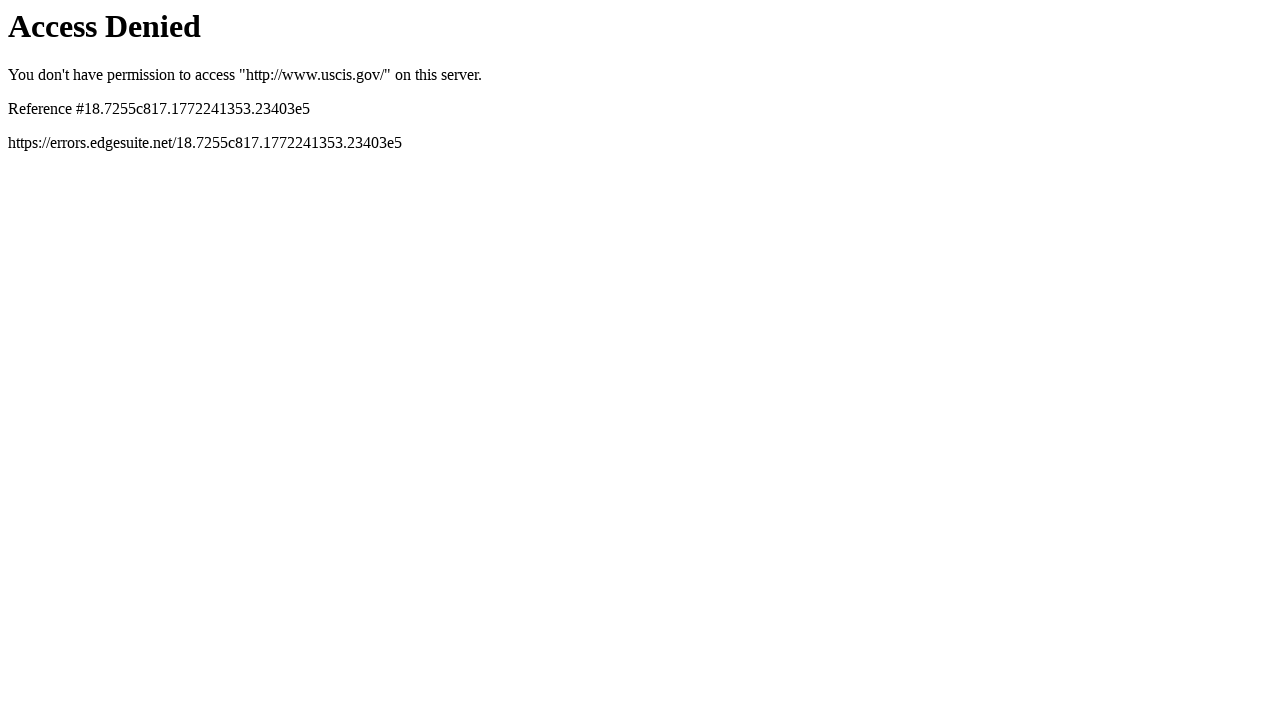

Navigated to USCIS website at https://www.uscis.gov/
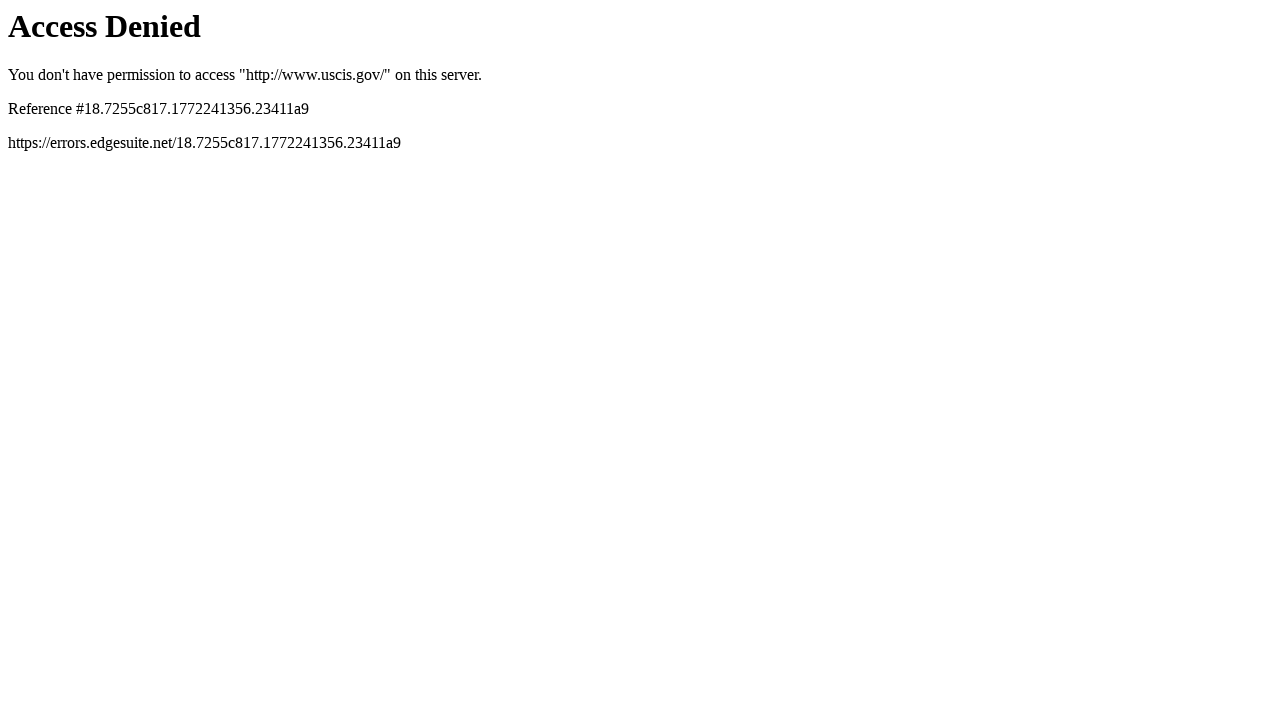

Page DOM content fully loaded
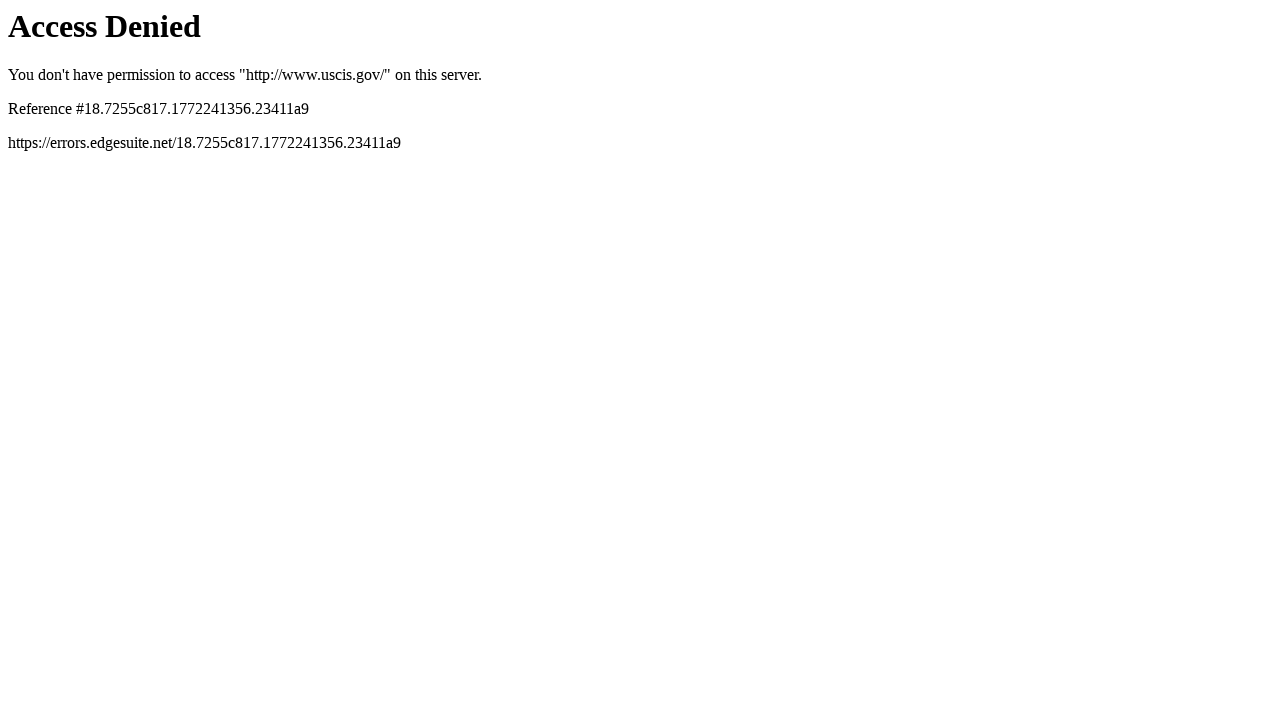

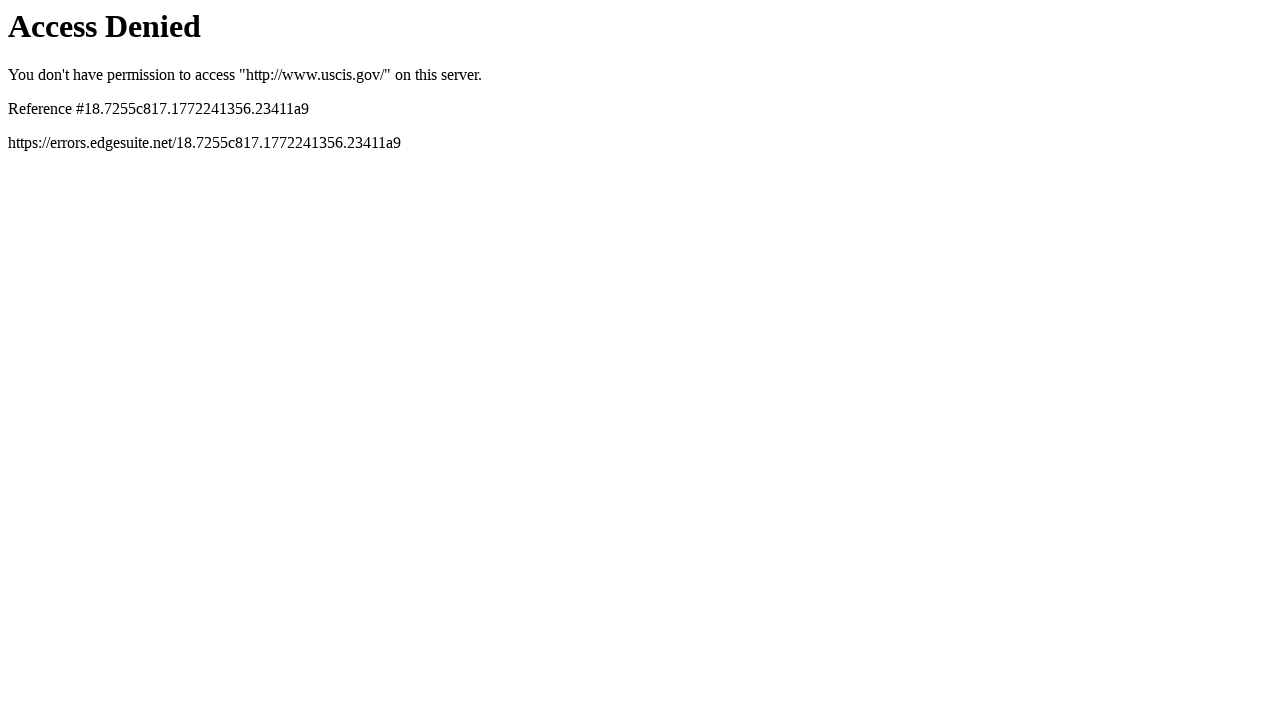